Navigates to Rediff homepage, handles any popup windows by closing them, and verifies that links on the homepage are present and clickable by testing a few sample links.

Starting URL: http://www.rediff.com/

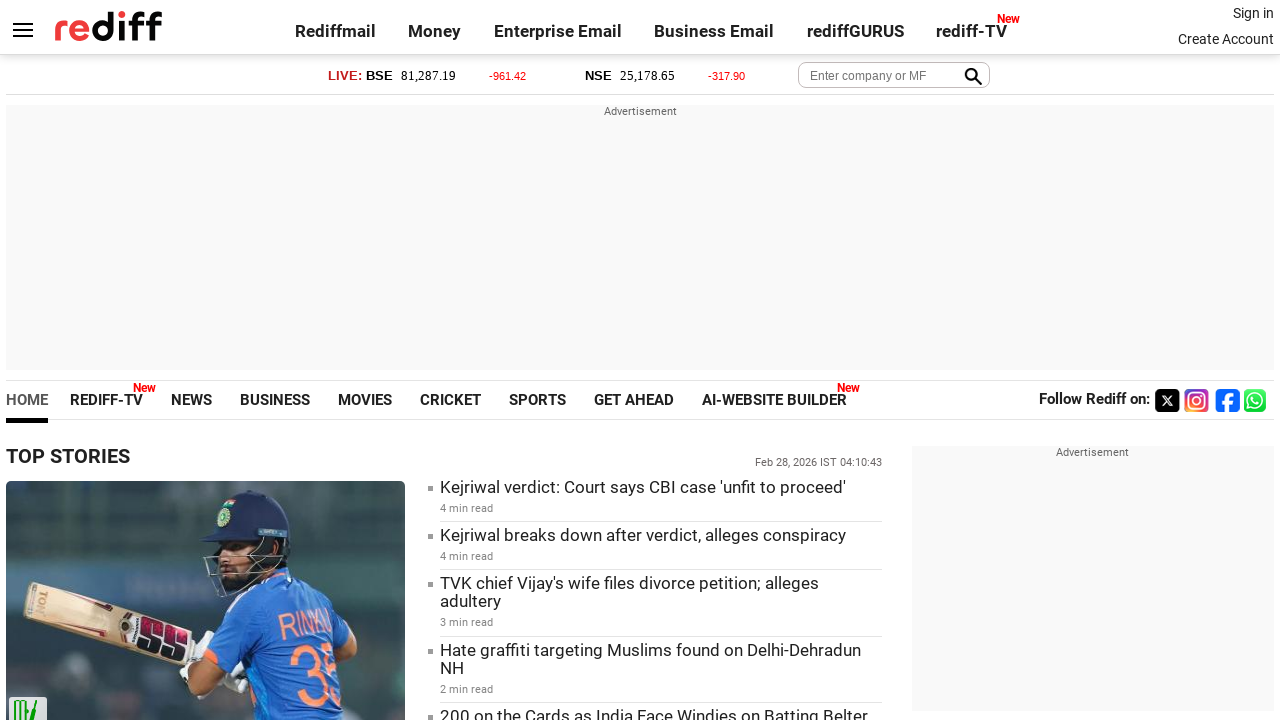

Waited for page to reach networkidle state
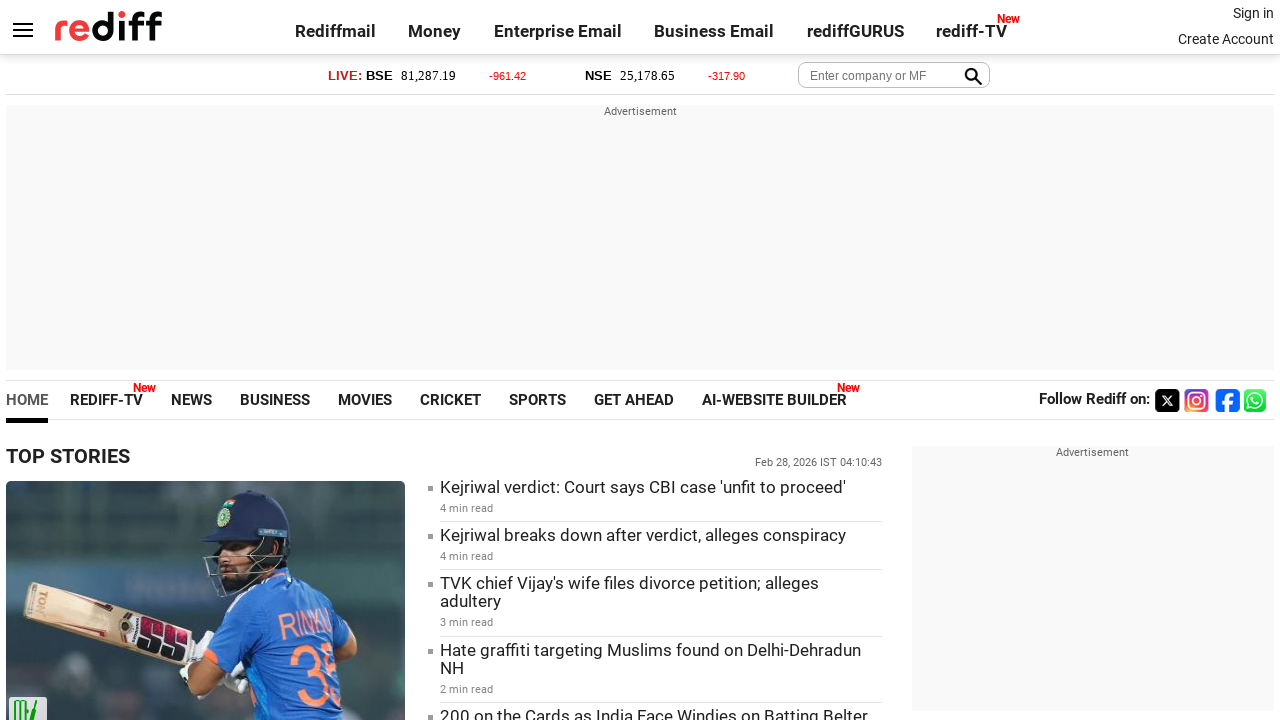

Waited for links to be present on page
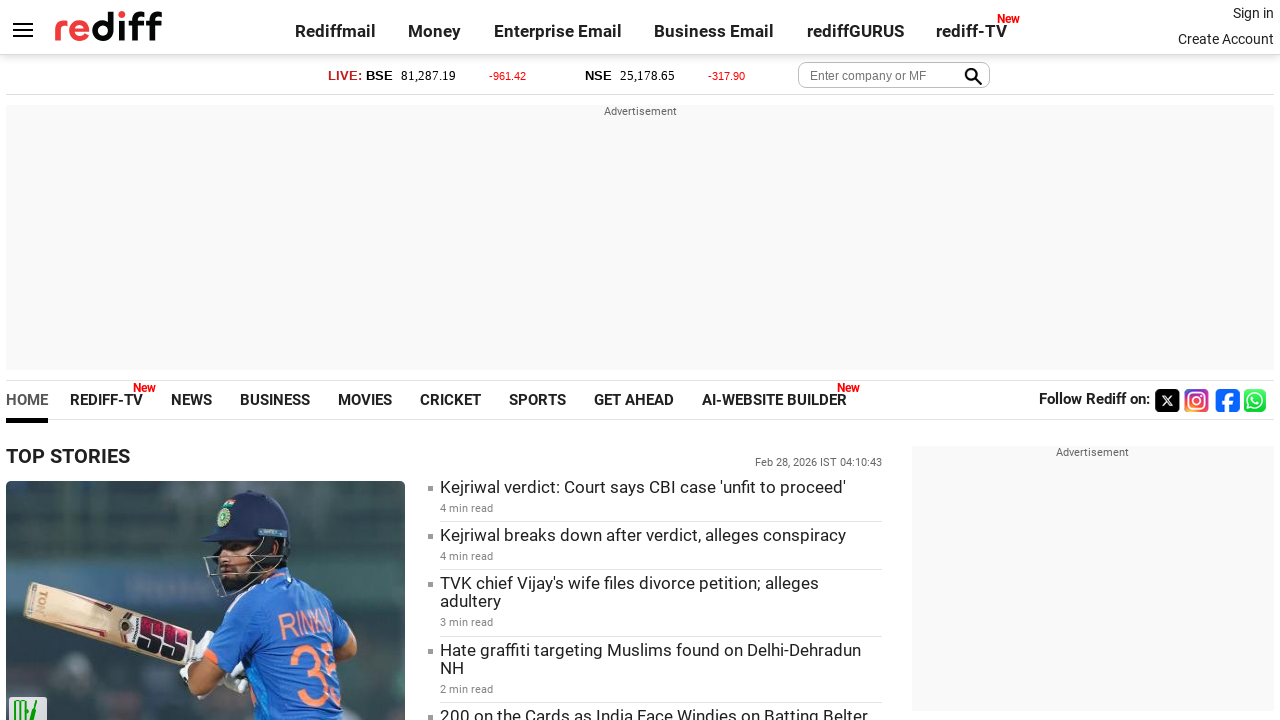

Counted 382 links on homepage
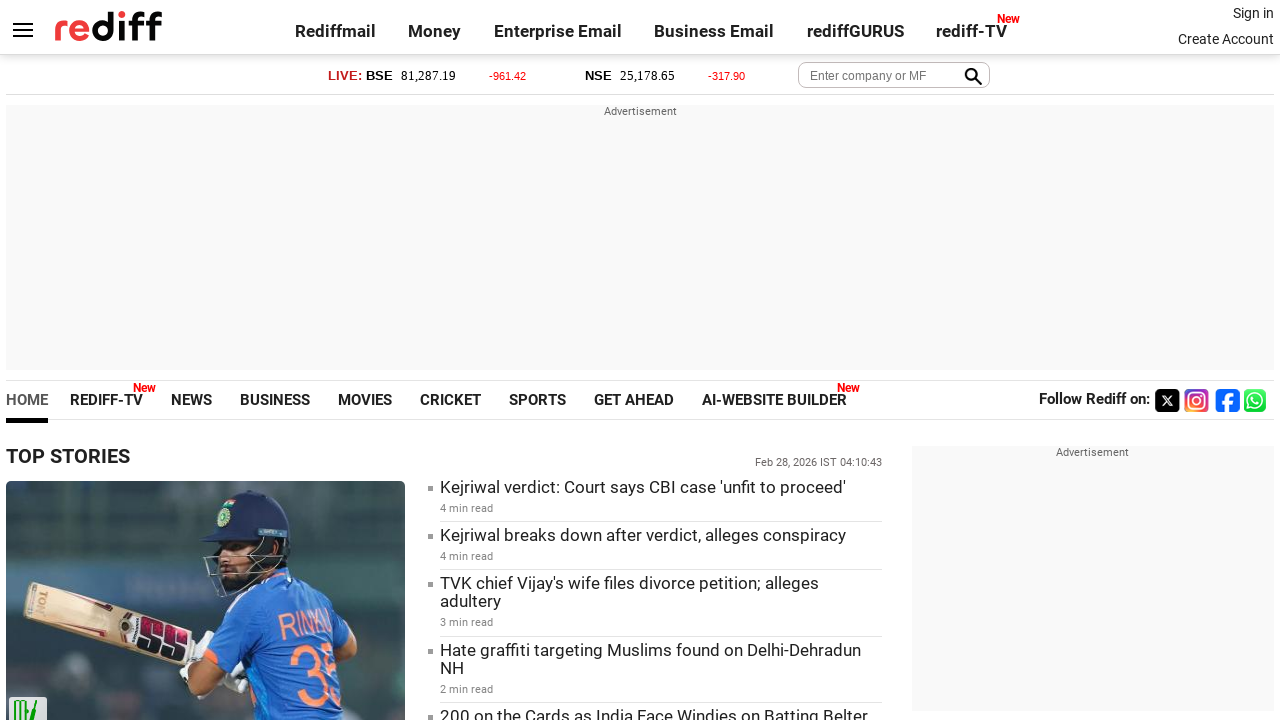

Clicked first sample link (index 1) at (335, 31) on a >> nth=1
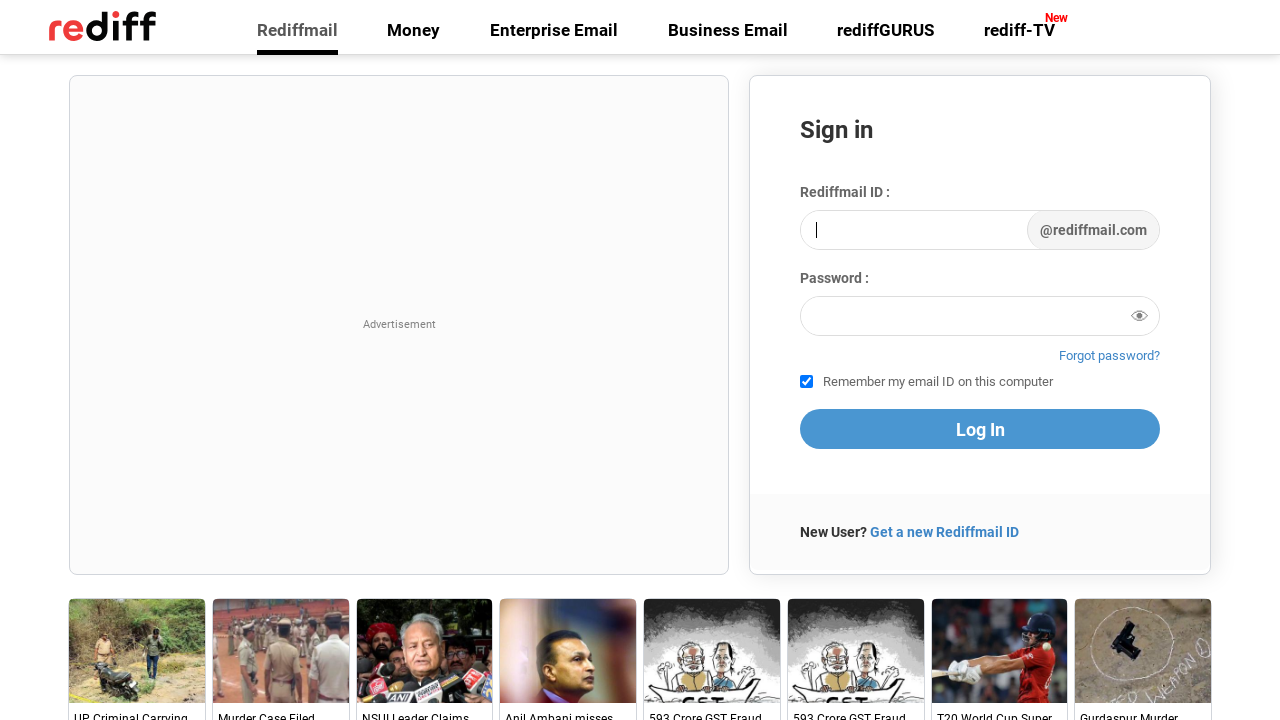

Waited for clicked link page to load (domcontentloaded)
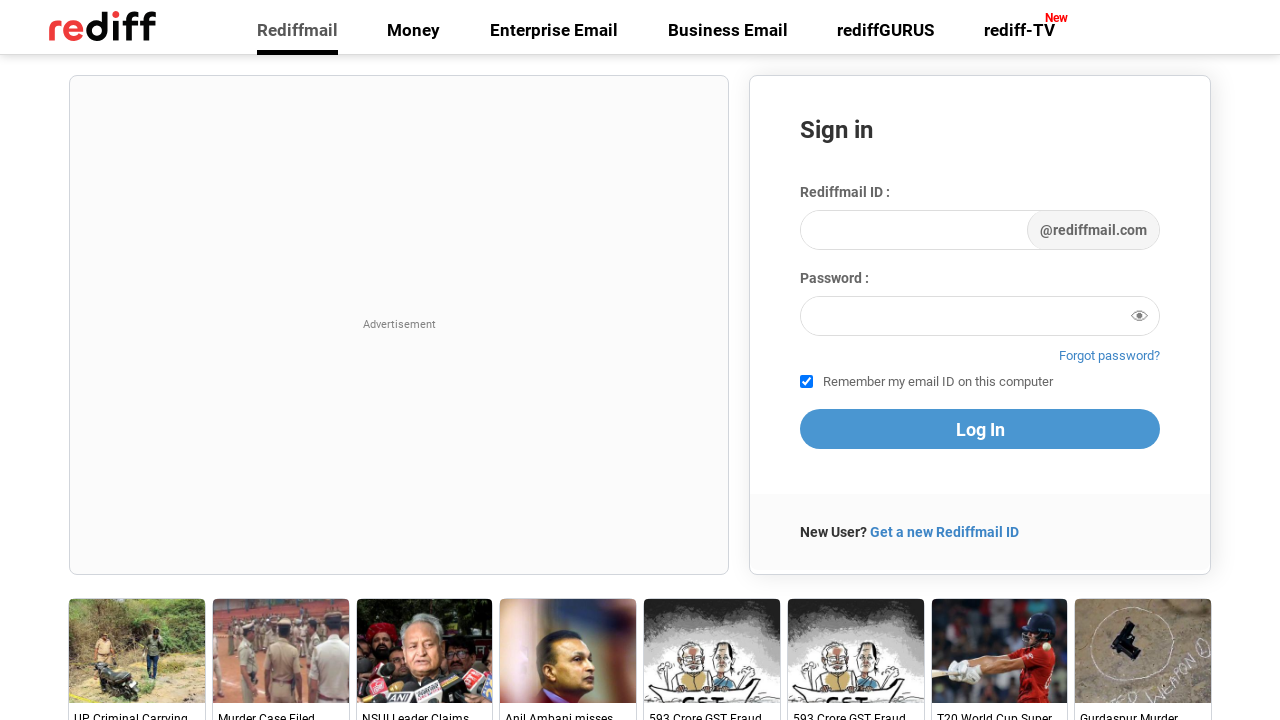

Navigated back to homepage
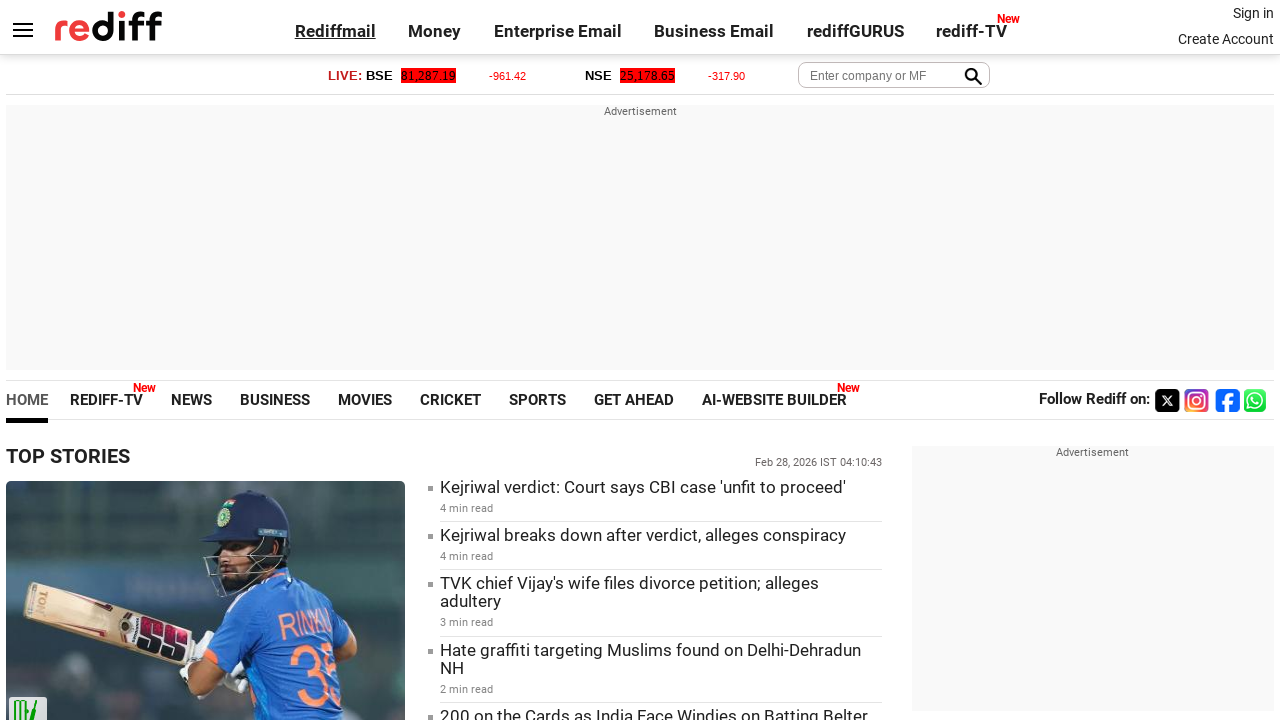

Waited for homepage to reload (domcontentloaded)
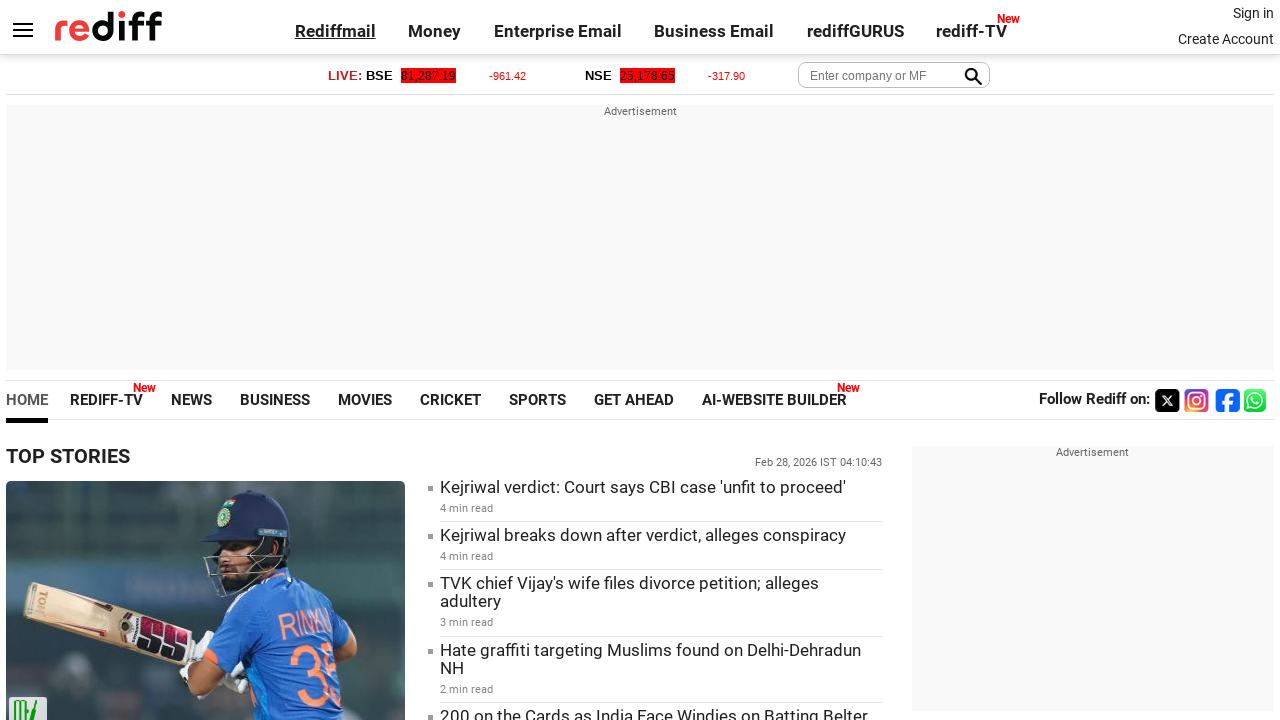

Clicked second sample link (index 5) at (855, 31) on a >> nth=5
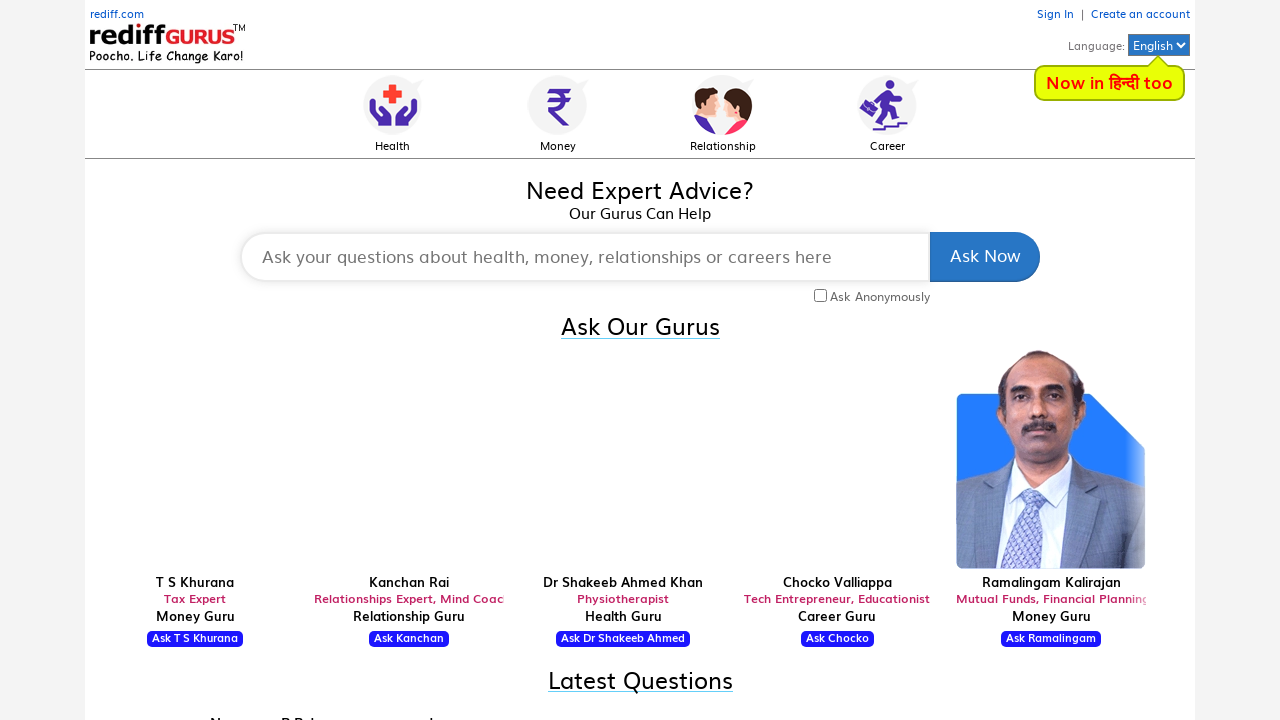

Waited for clicked link page to load (domcontentloaded)
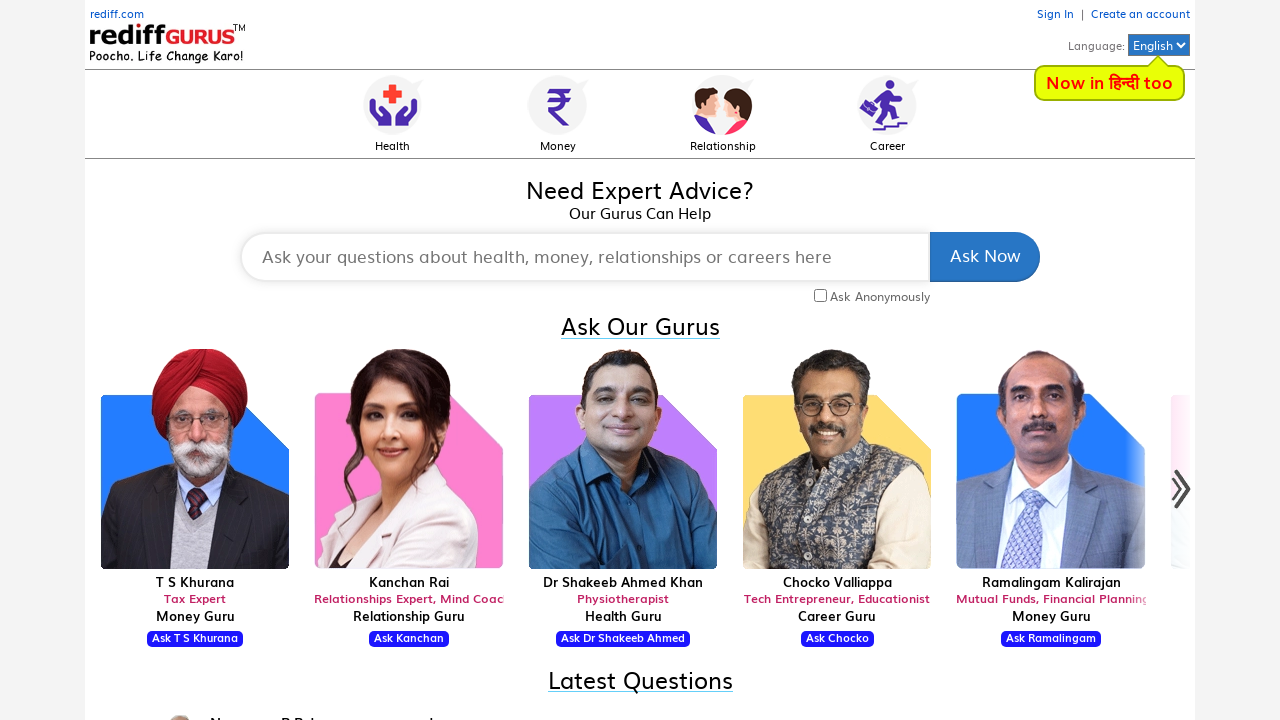

Navigated back to homepage
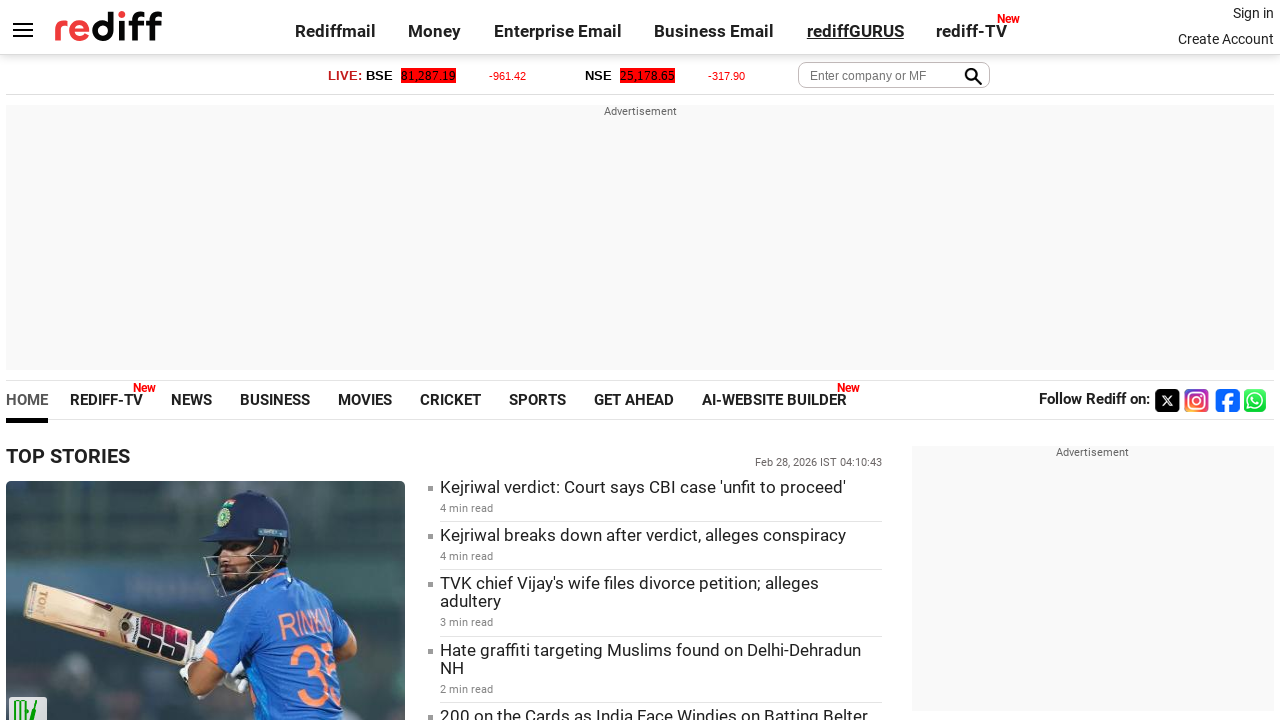

Waited for homepage to reload (domcontentloaded)
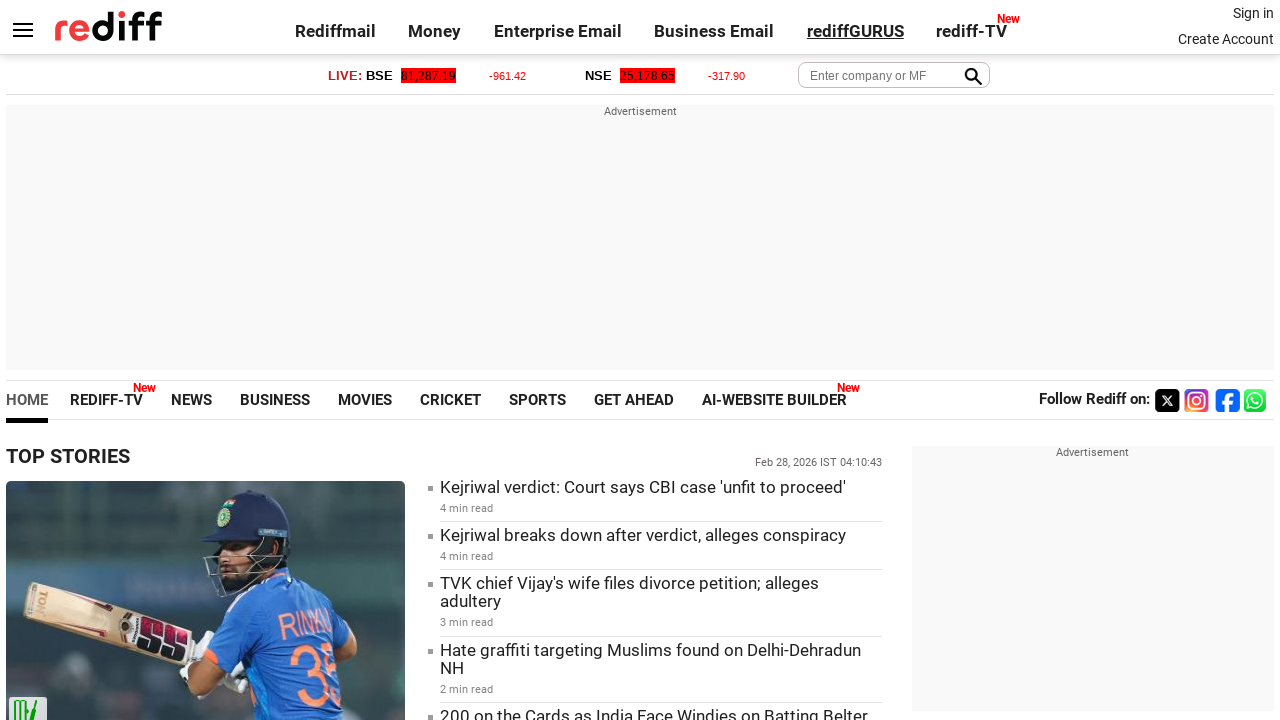

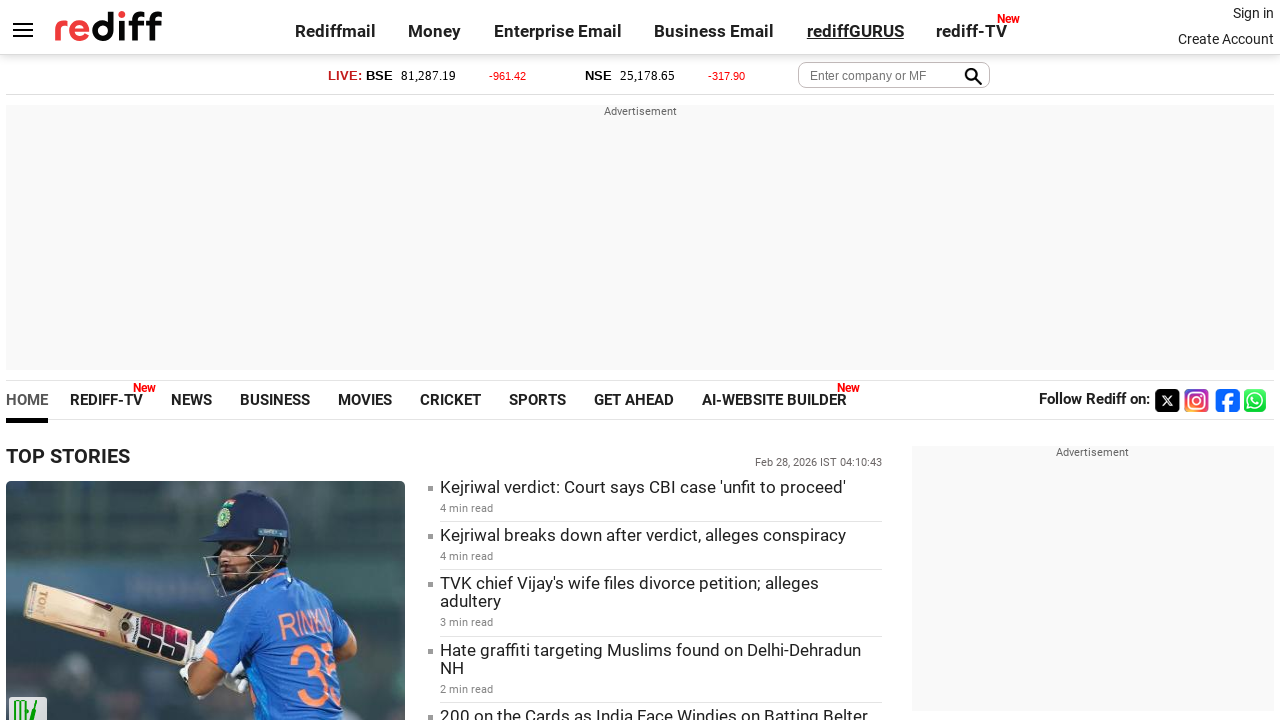